Tests login form with incorrect username to verify error message is displayed correctly

Starting URL: https://the-internet.herokuapp.com/login

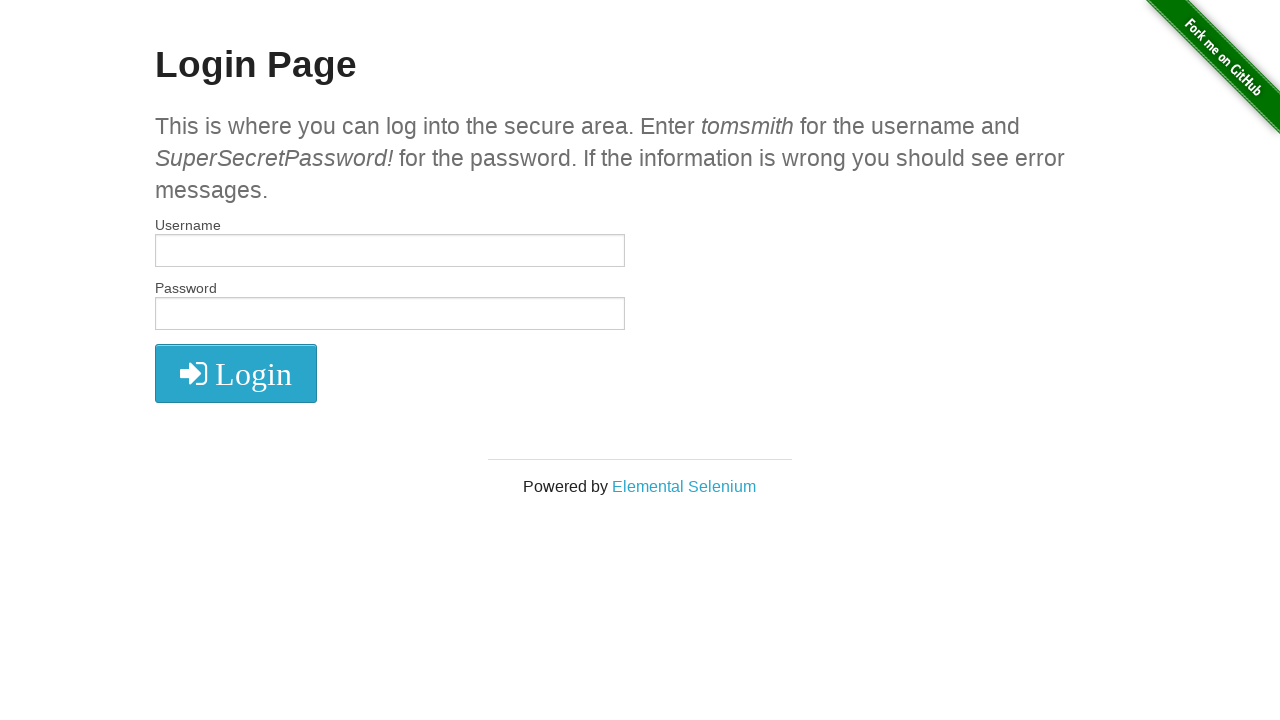

Waited for login page title to load
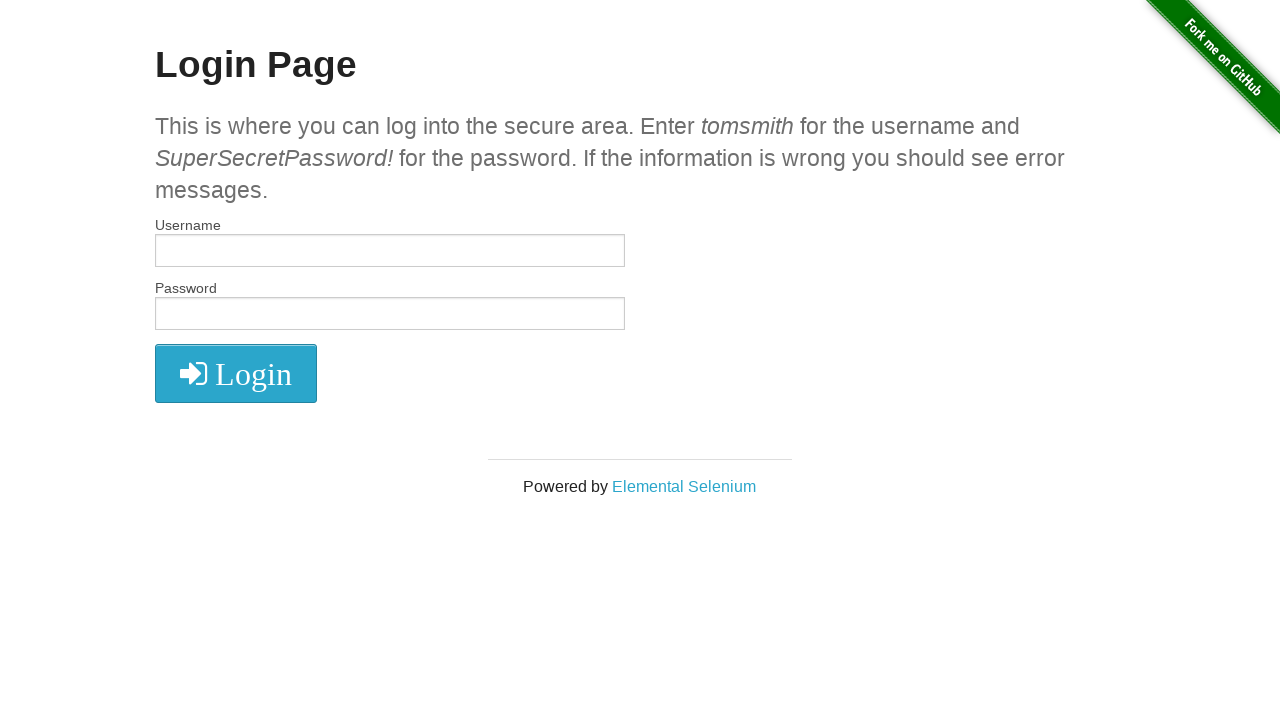

Filled username field with incorrect username 'Jamik' on #username
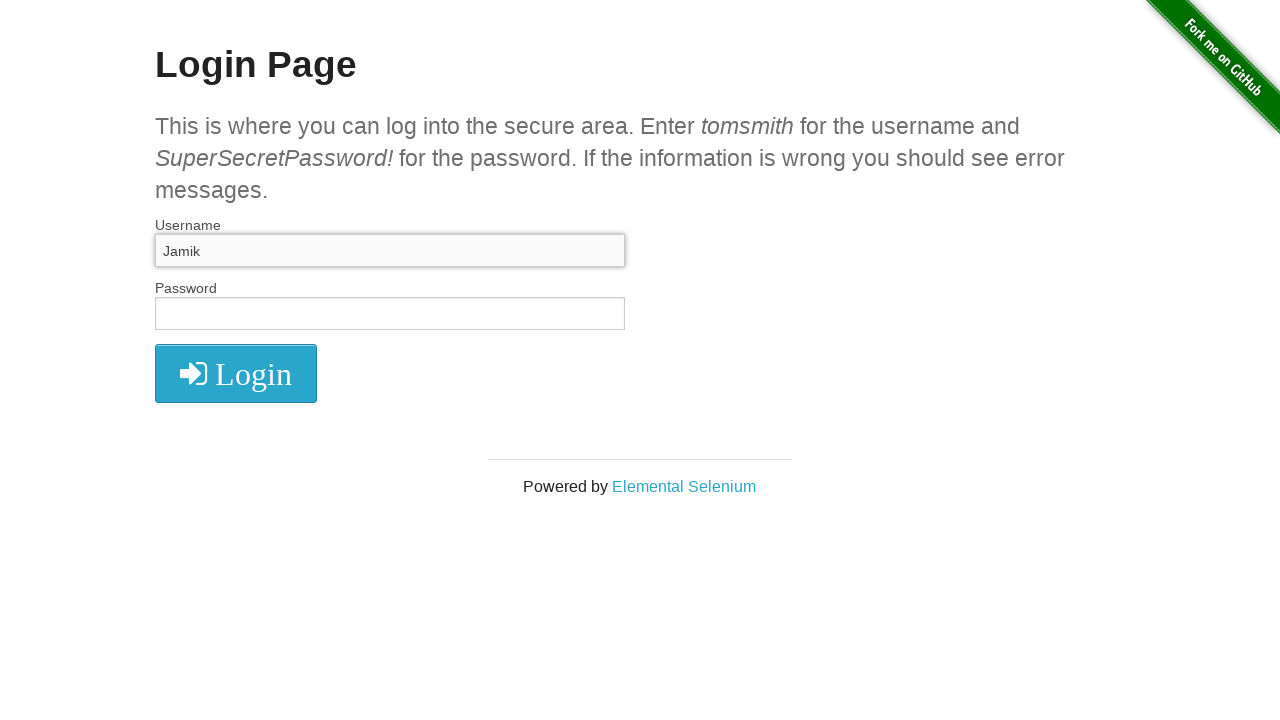

Filled password field with 'SuperSecretPassword!' on #password
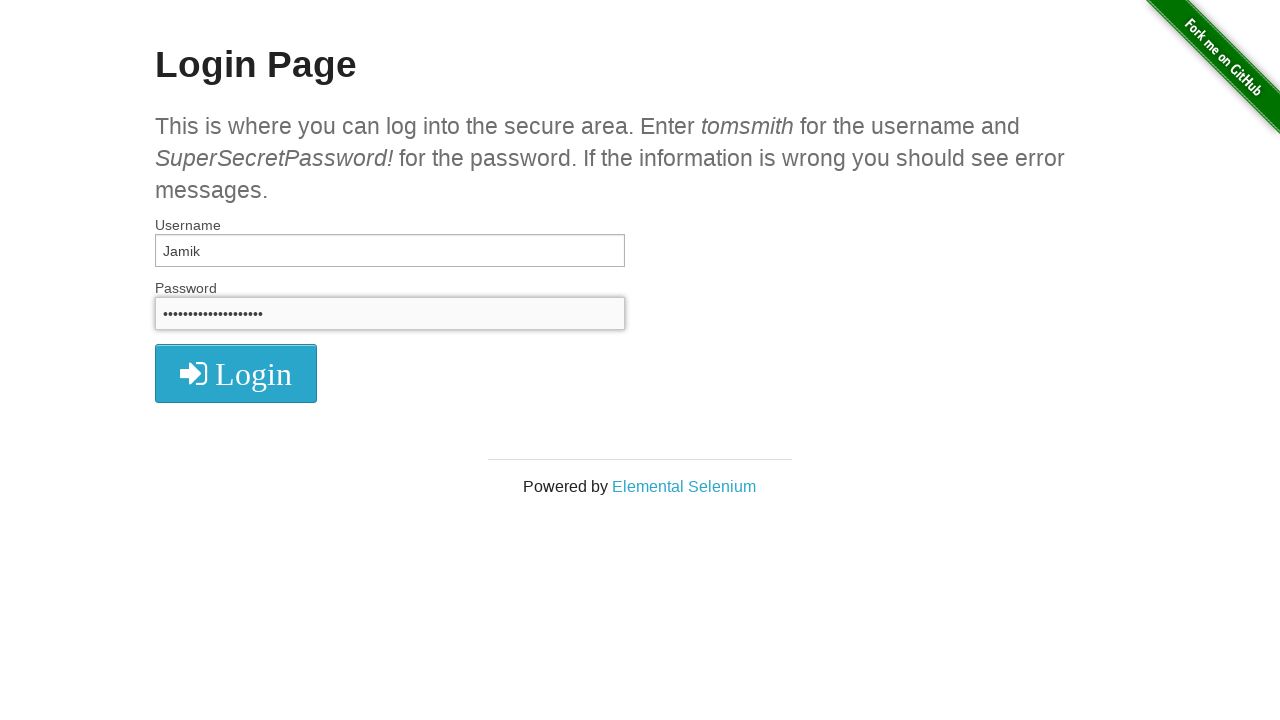

Clicked login submit button at (236, 373) on button[type='submit']
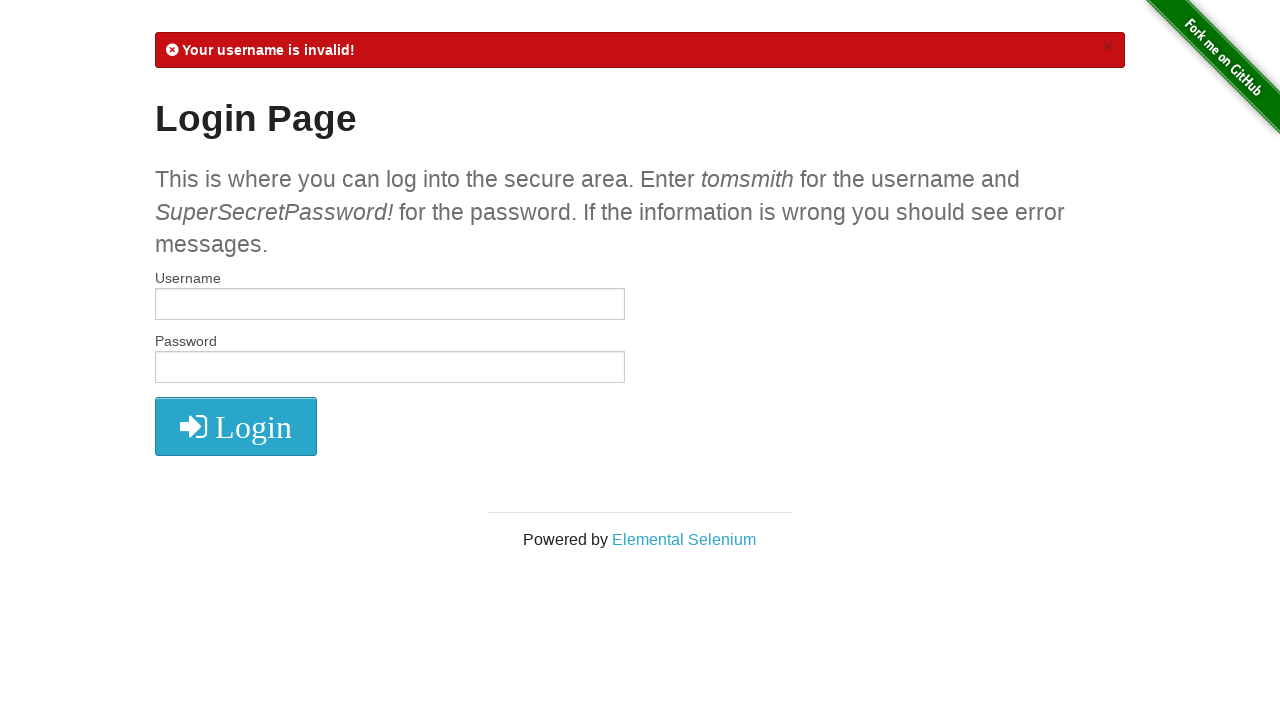

Error message element loaded
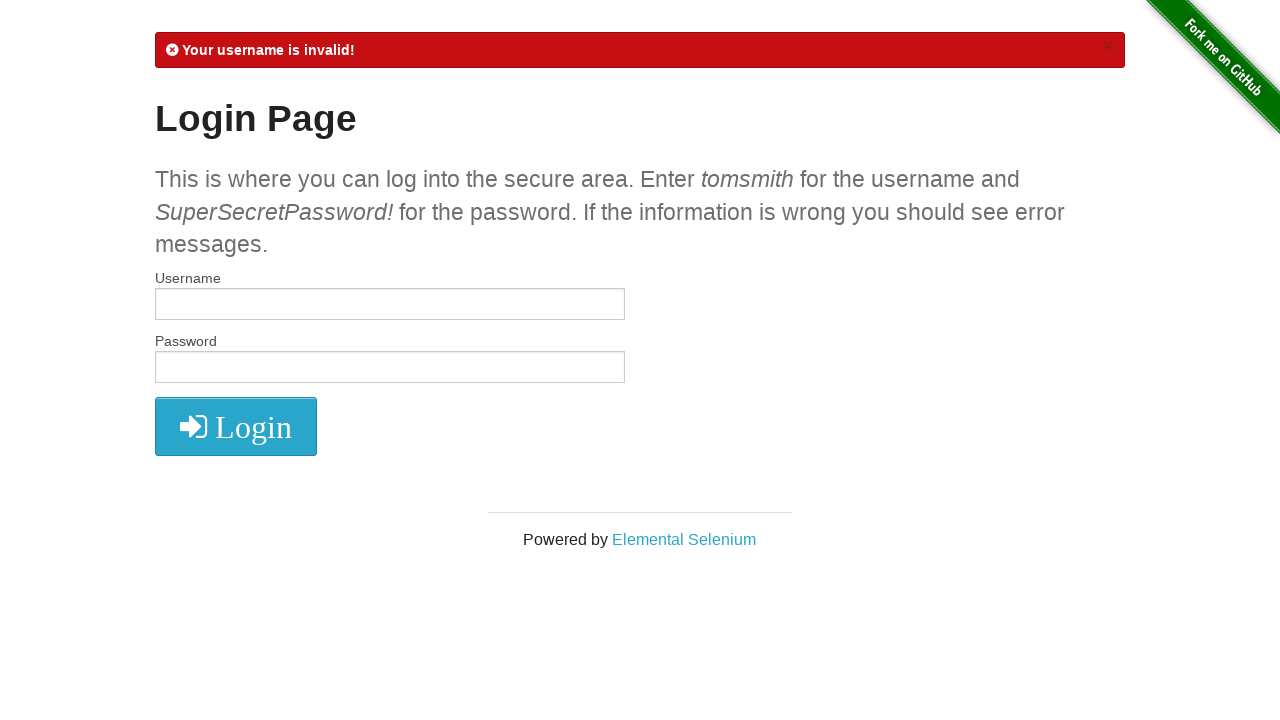

Verified error message contains 'Your username is invalid!'
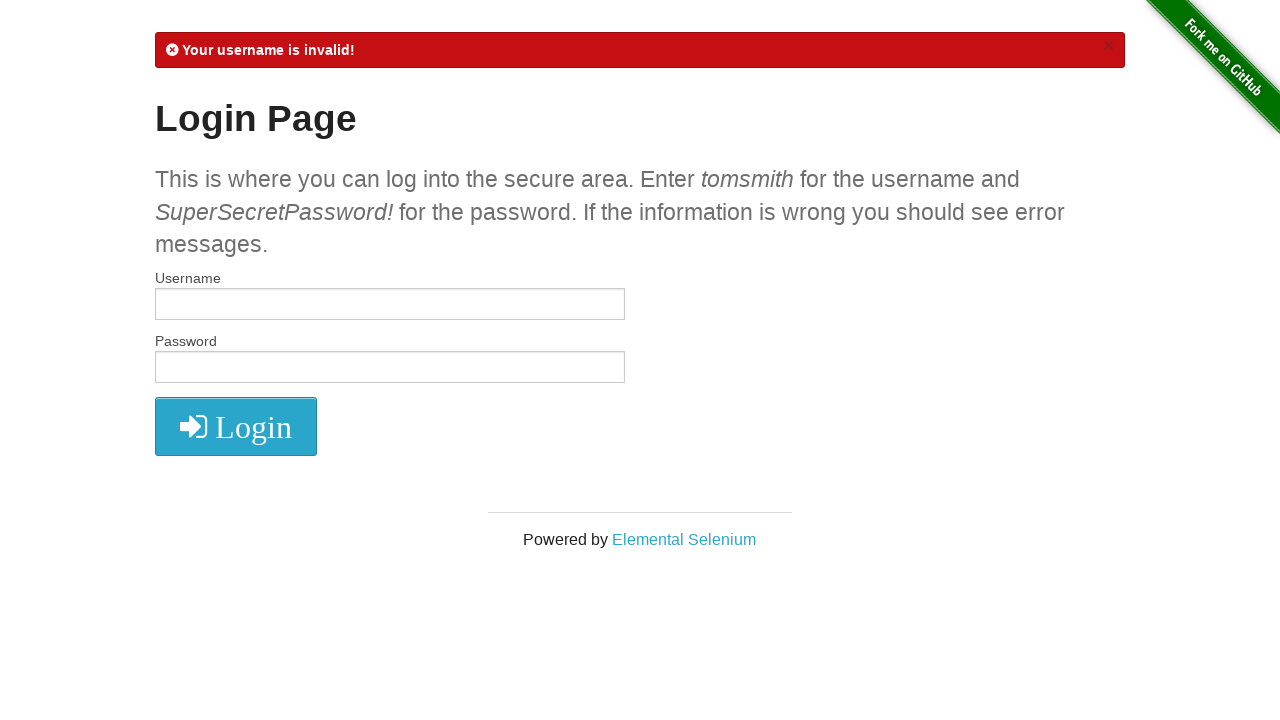

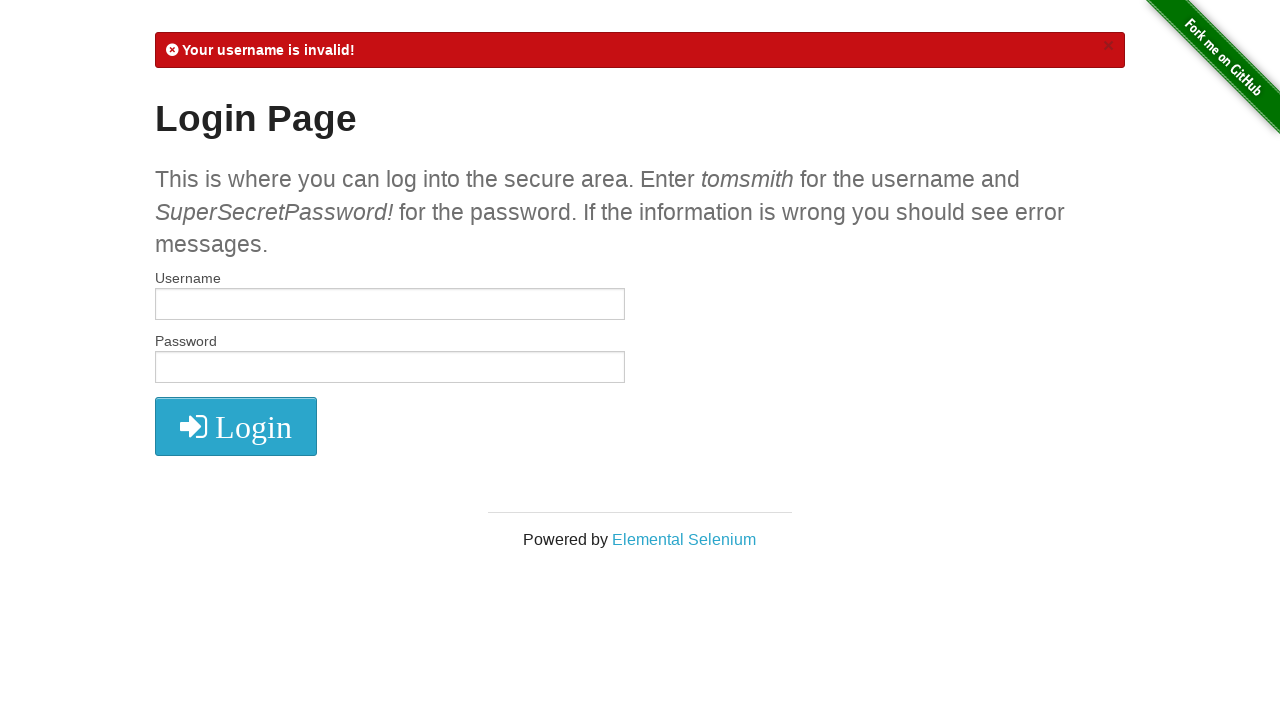